Tests table sorting by clicking the Email column header and verifying alphabetical ascending order

Starting URL: http://the-internet.herokuapp.com/tables

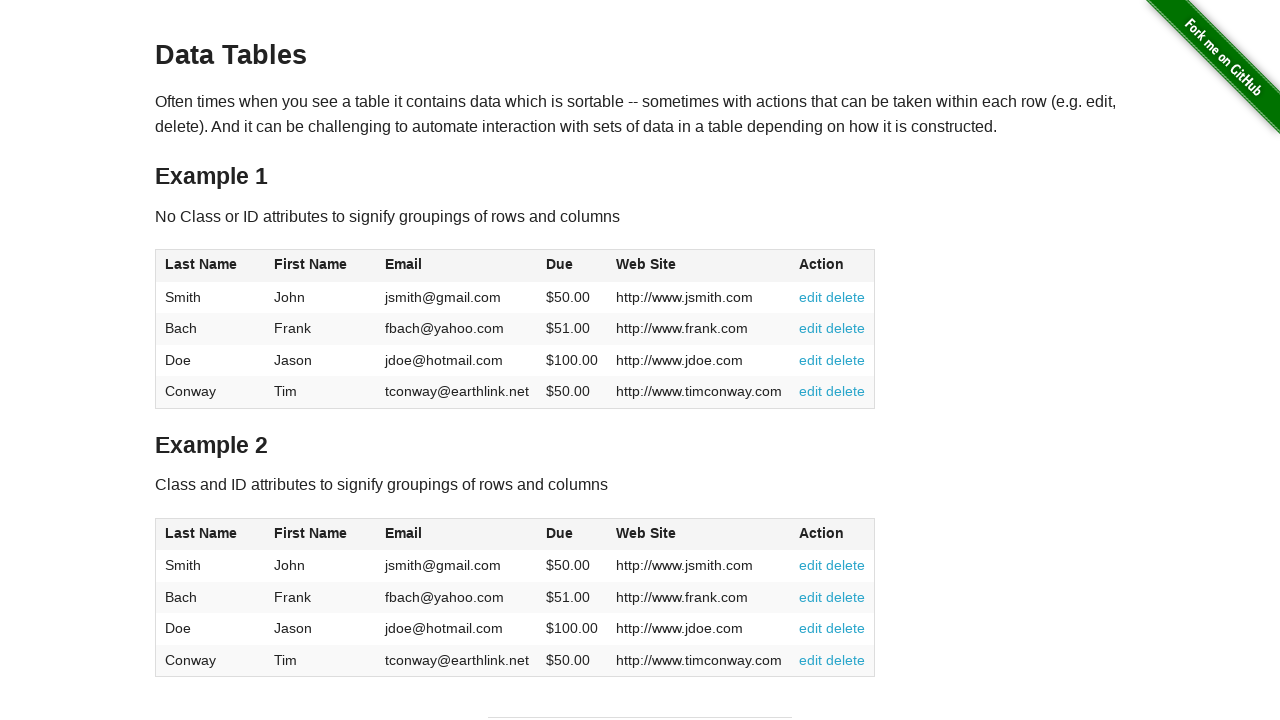

Clicked Email column header to sort table at (457, 266) on #table1 thead tr th:nth-of-type(3)
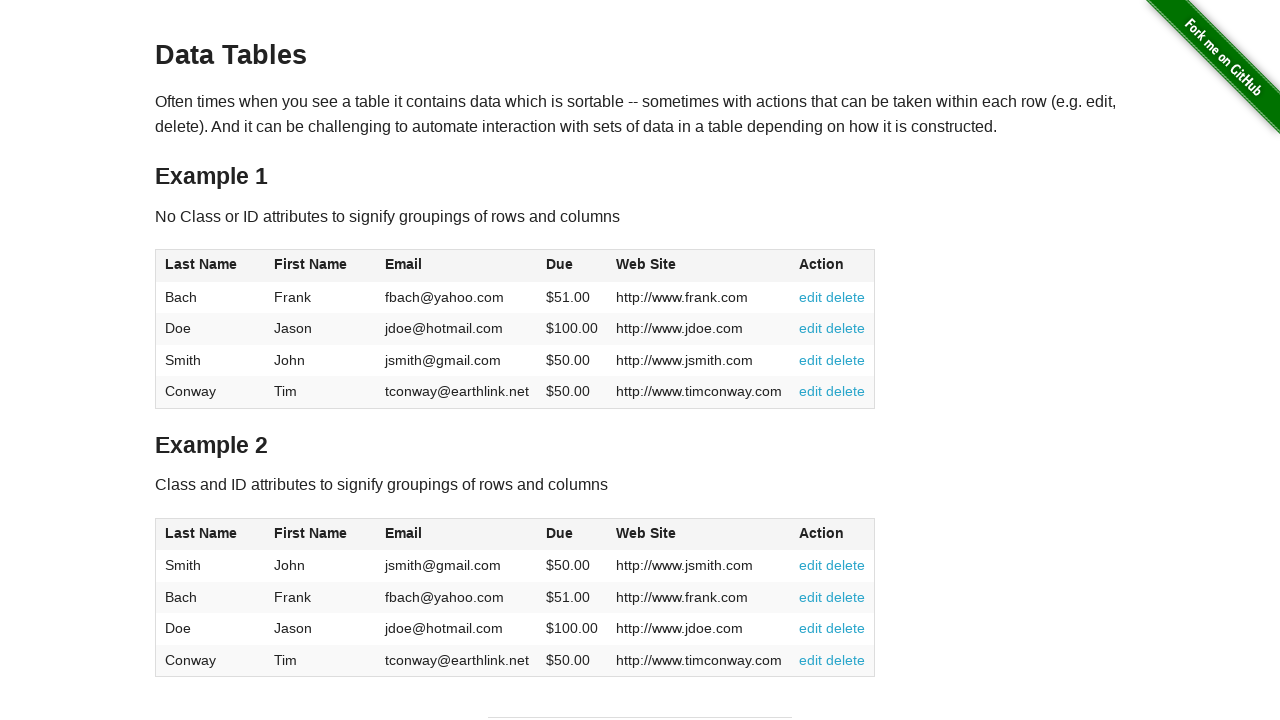

Verified email column values loaded after sorting
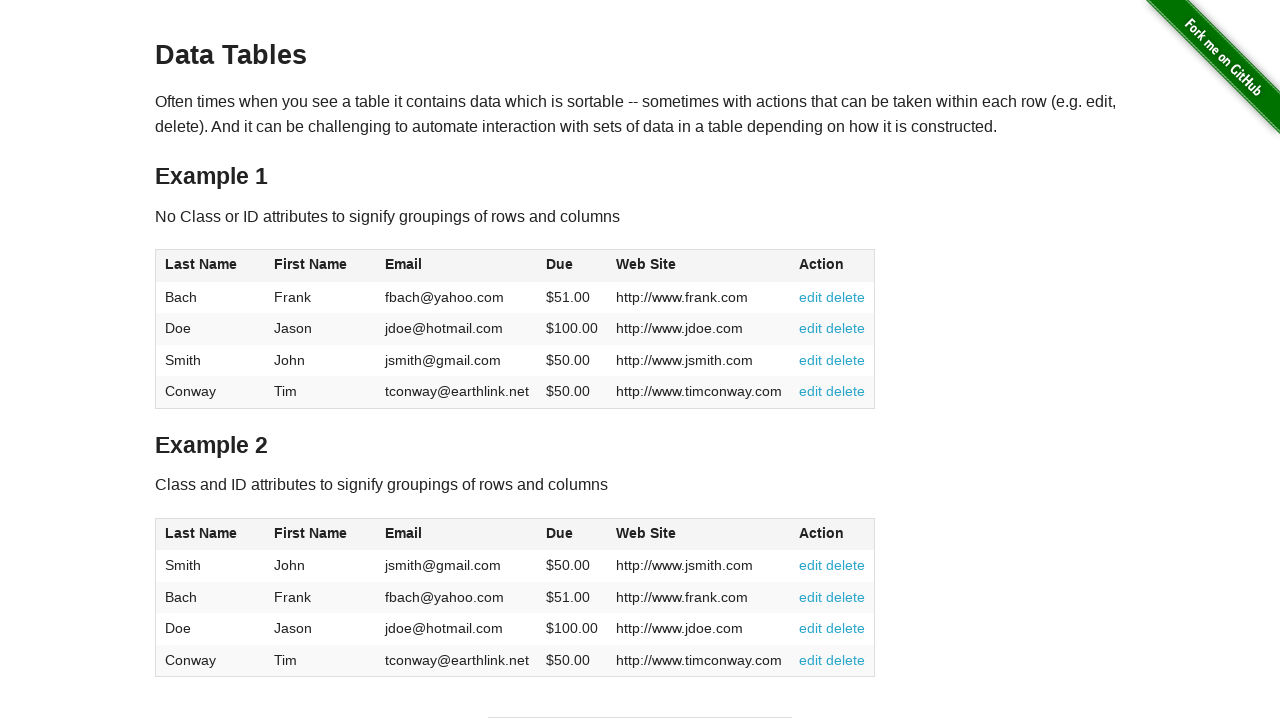

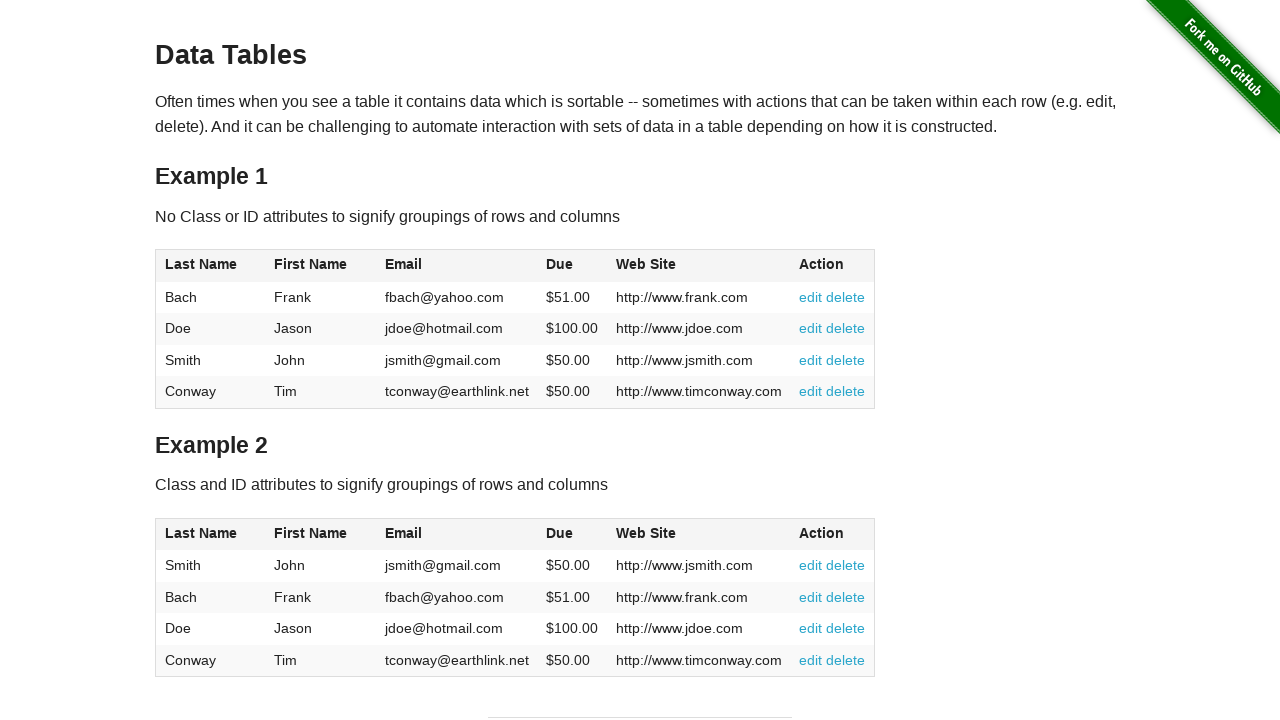